Tests jQuery UI selectmenu dropdown by opening the speed menu and verifying that all expected options are present

Starting URL: http://jqueryui.com/selectmenu/

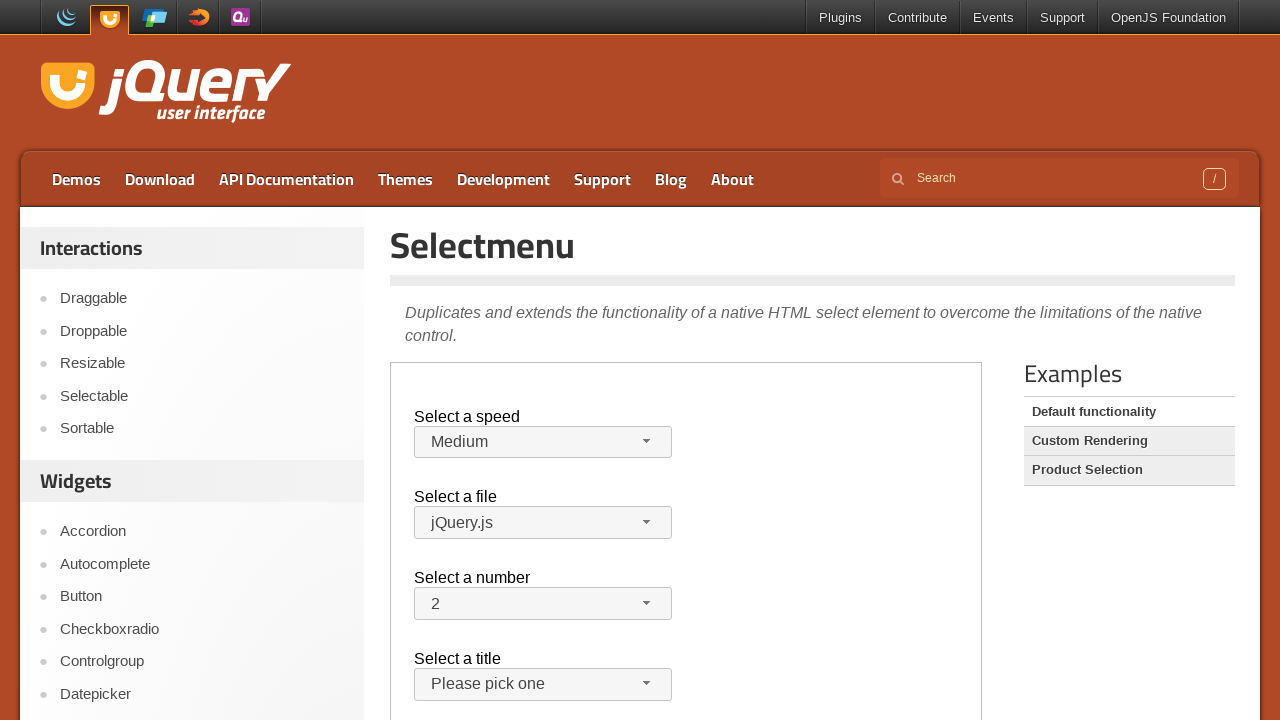

Reloaded the page to ensure clean state
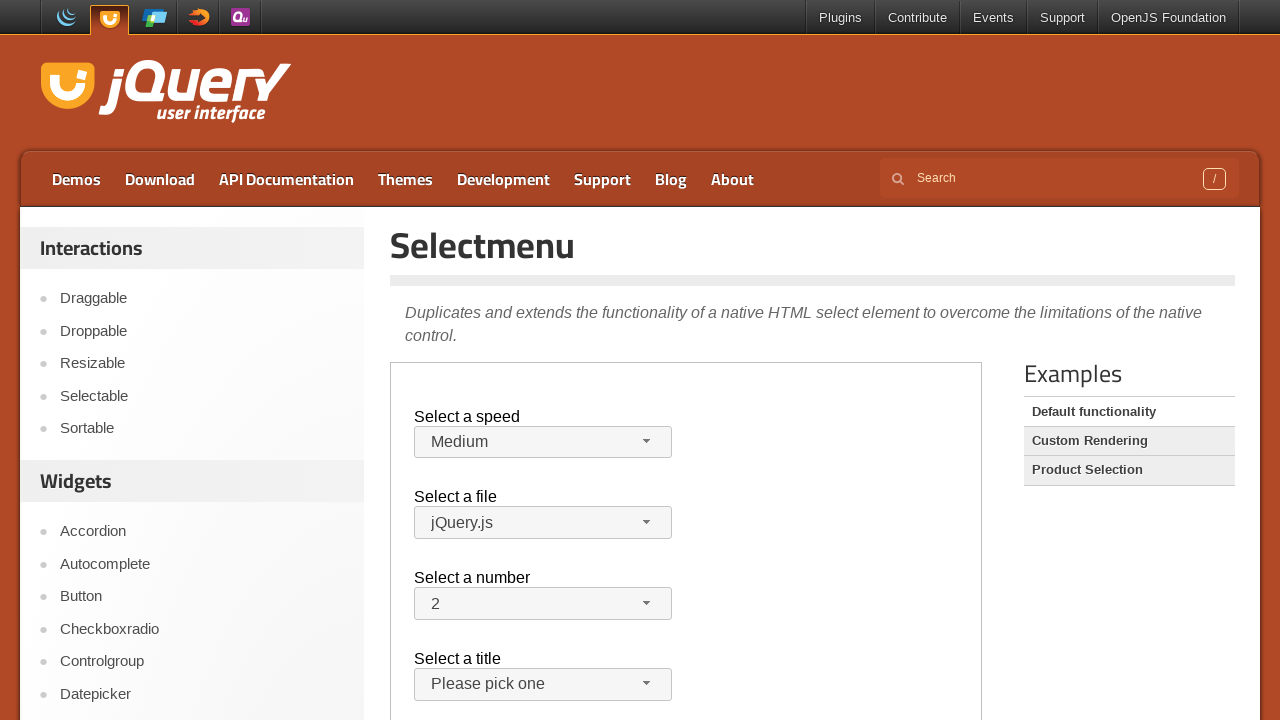

Located the demo iframe
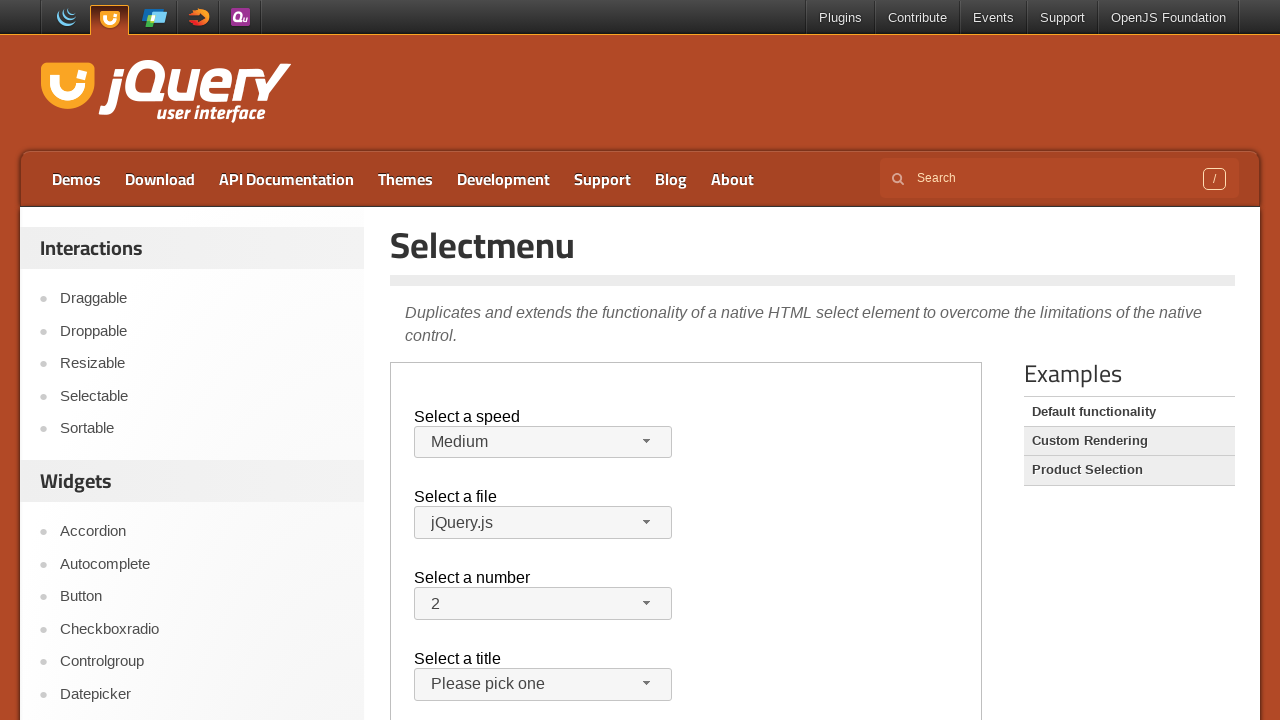

Clicked the speed dropdown button to open the menu at (543, 442) on xpath=//iframe[@class='demo-frame'] >> internal:control=enter-frame >> #speed-bu
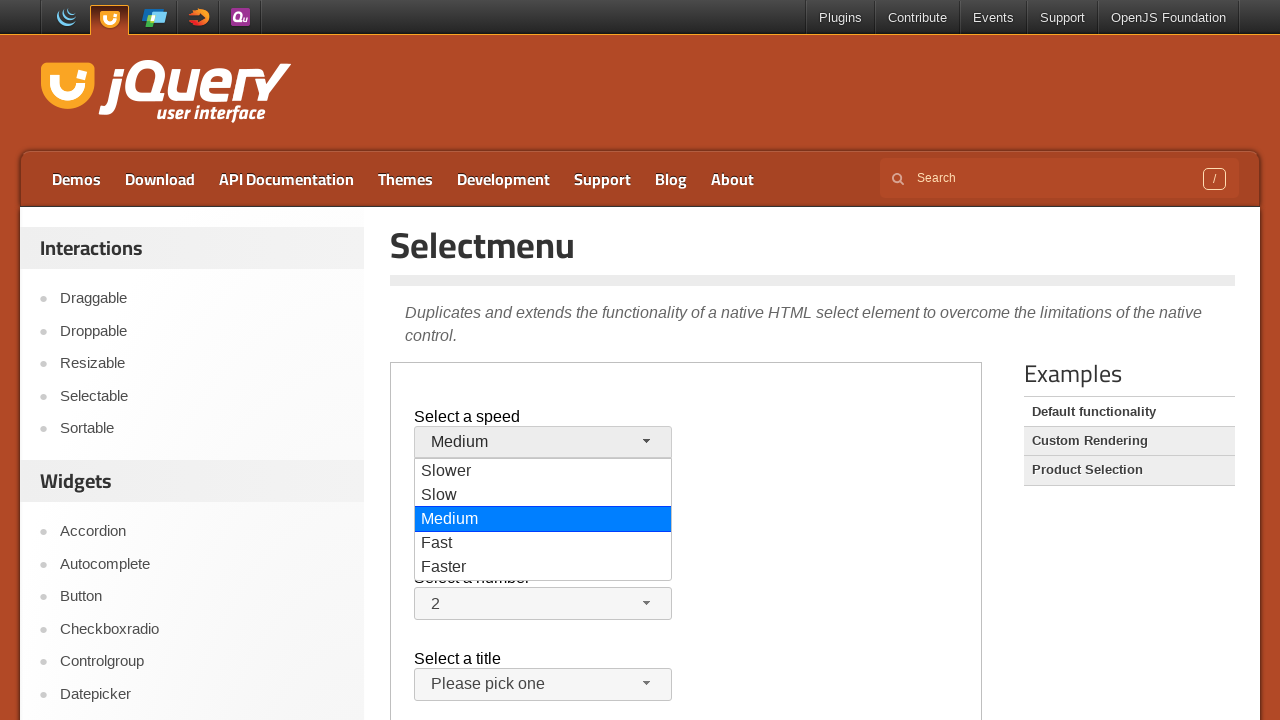

Speed menu became visible
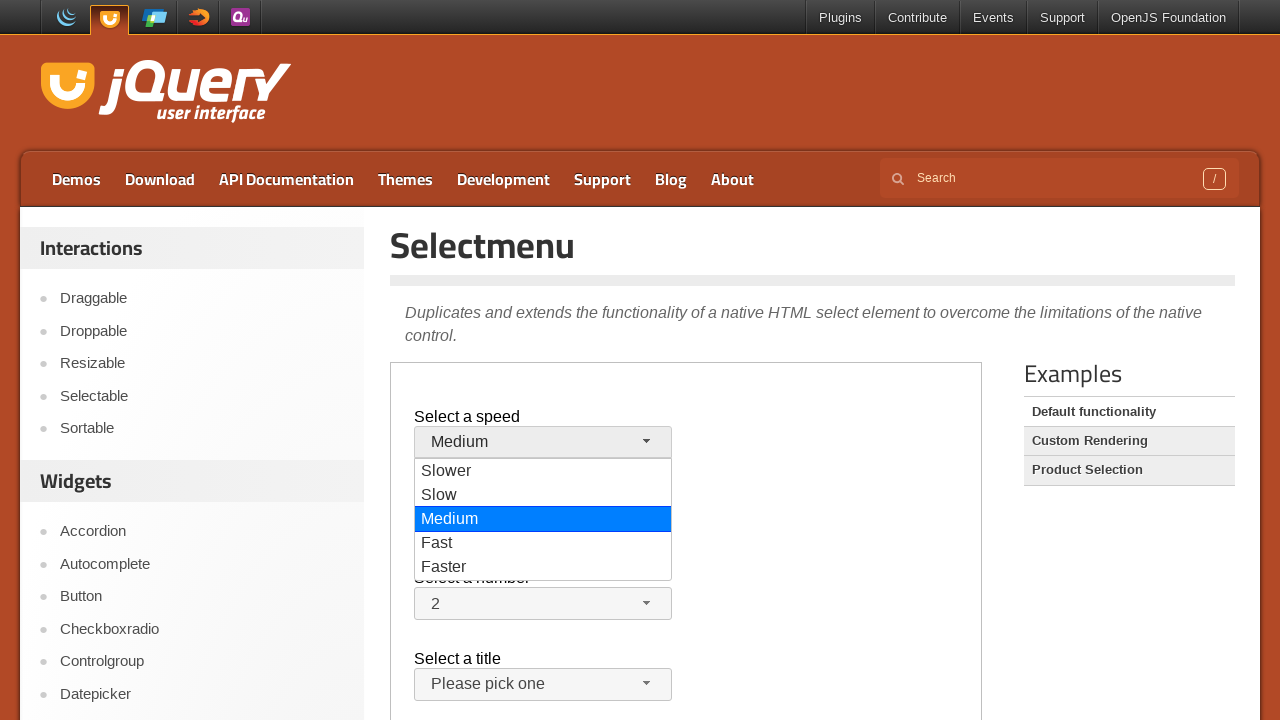

Retrieved all menu items from the speed menu
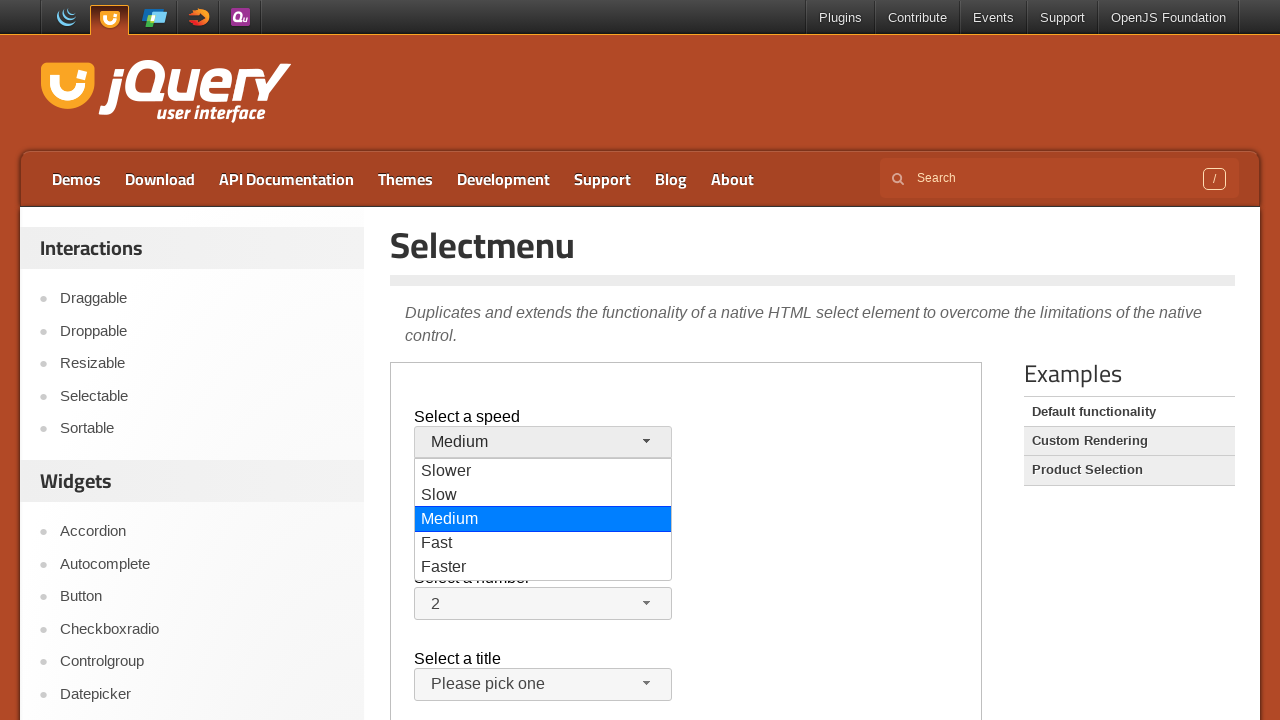

Verified menu item 'Slower' is in the expected items list
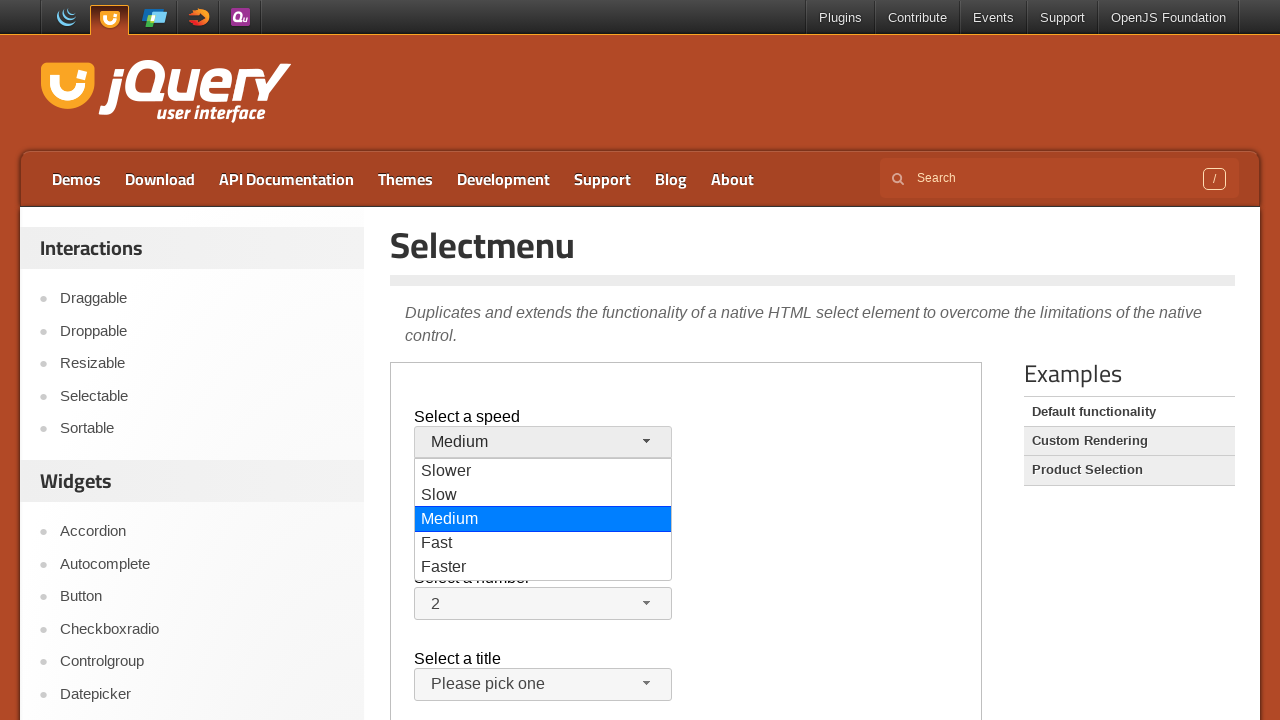

Verified menu item 'Slow' is in the expected items list
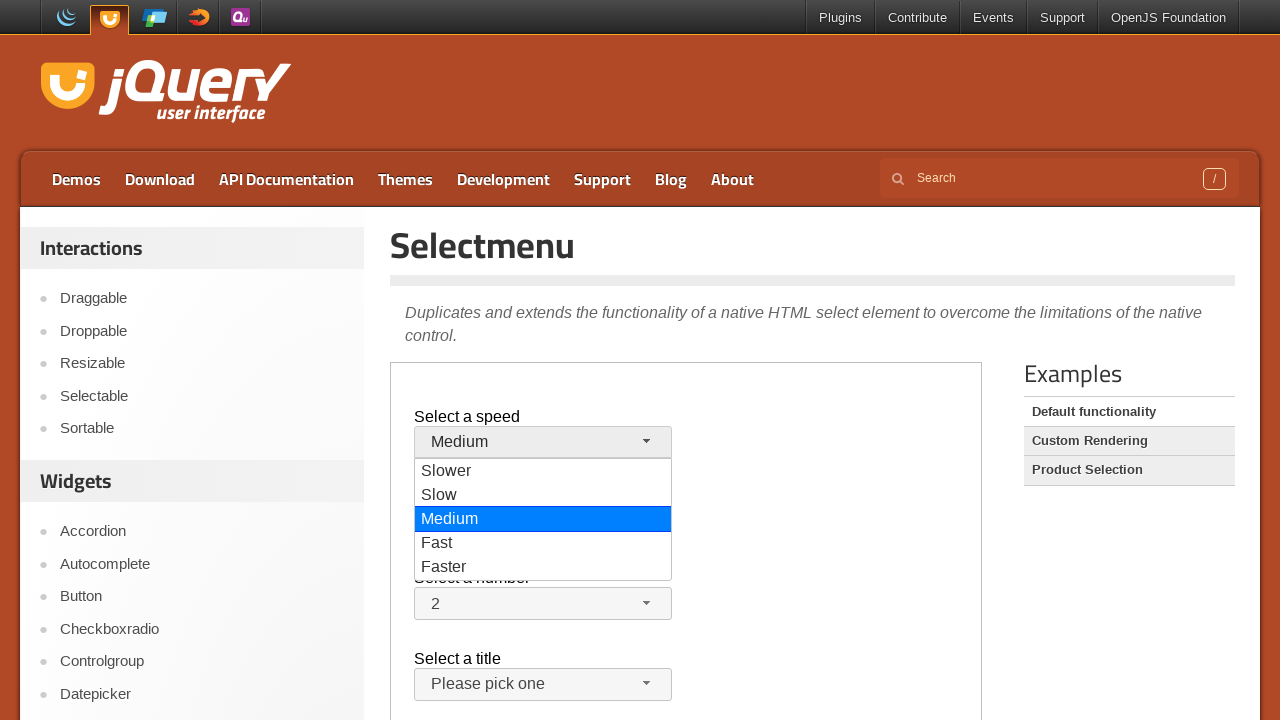

Verified menu item 'Medium' is in the expected items list
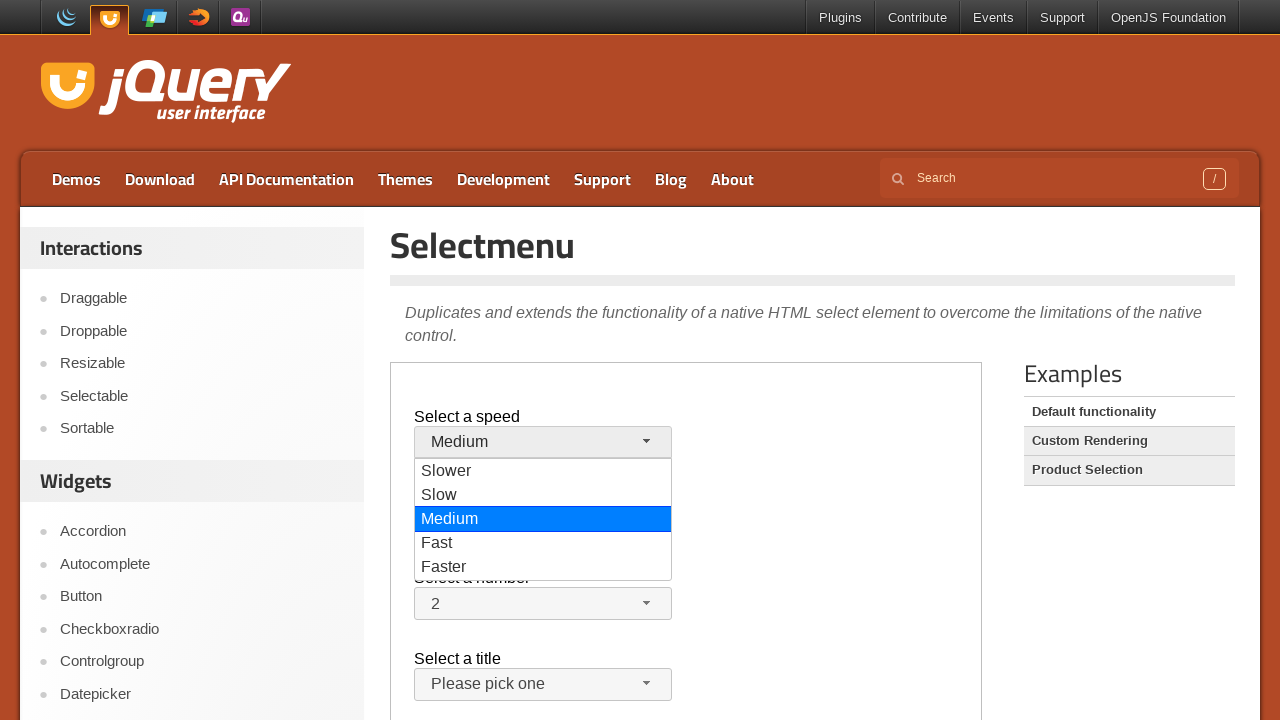

Verified menu item 'Fast' is in the expected items list
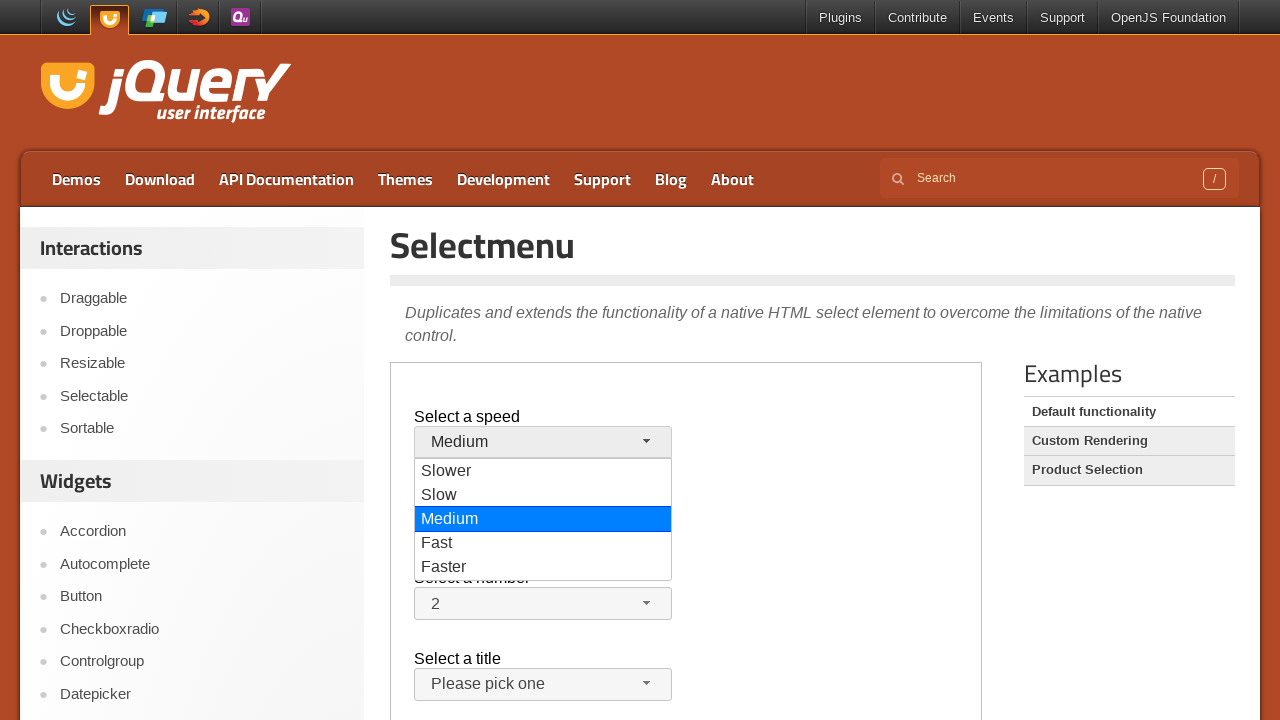

Verified menu item 'Faster' is in the expected items list
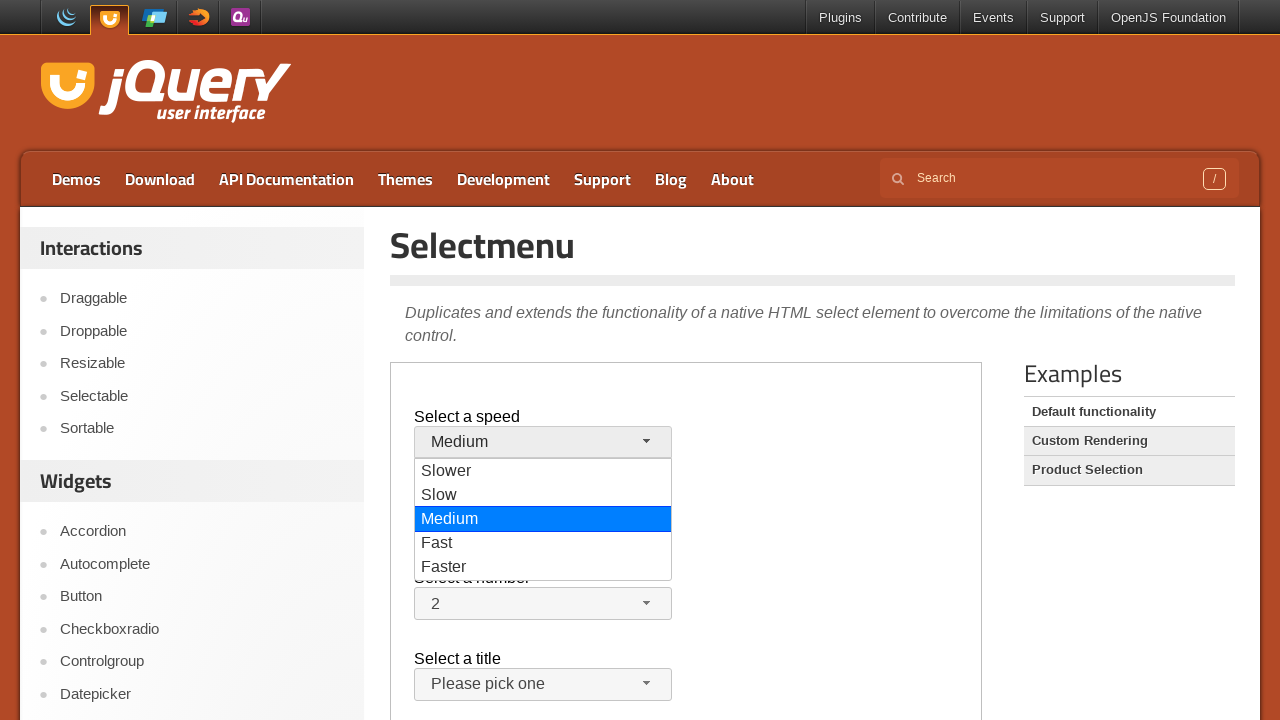

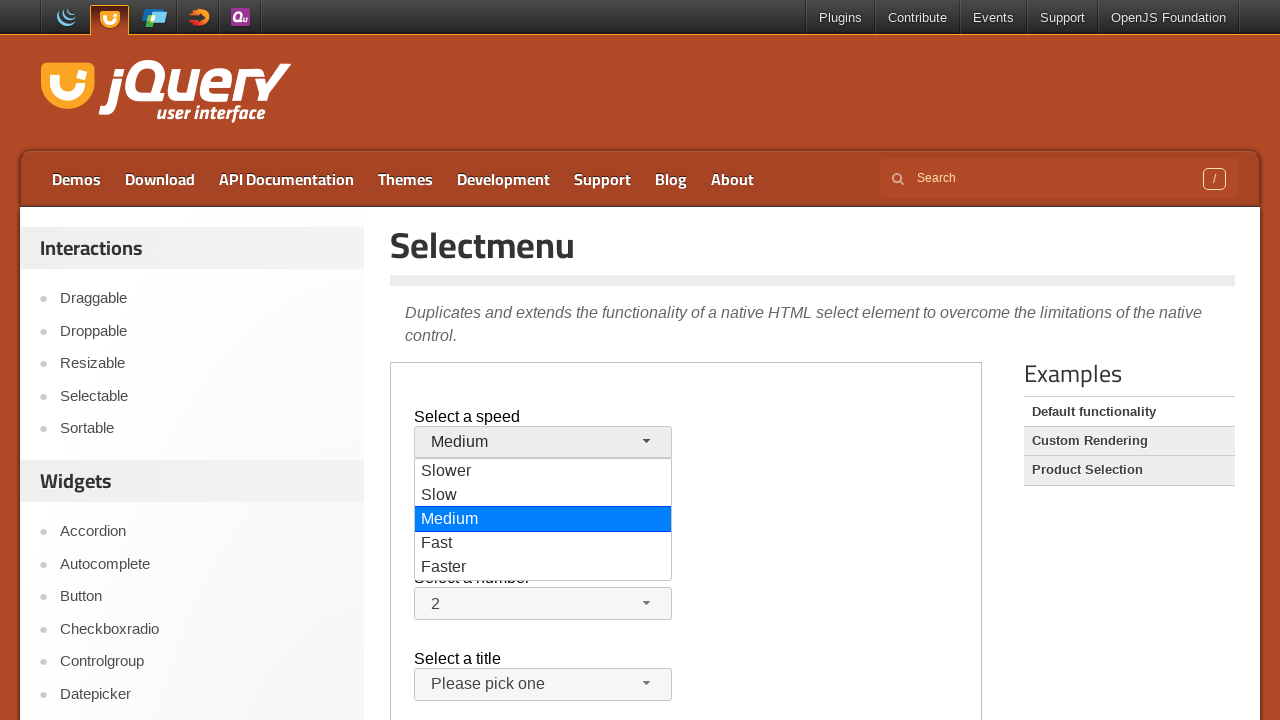